Tests checkbox and radio button functionality by selecting various options and verifying the results

Starting URL: https://savkk.github.io/selenium-practice/

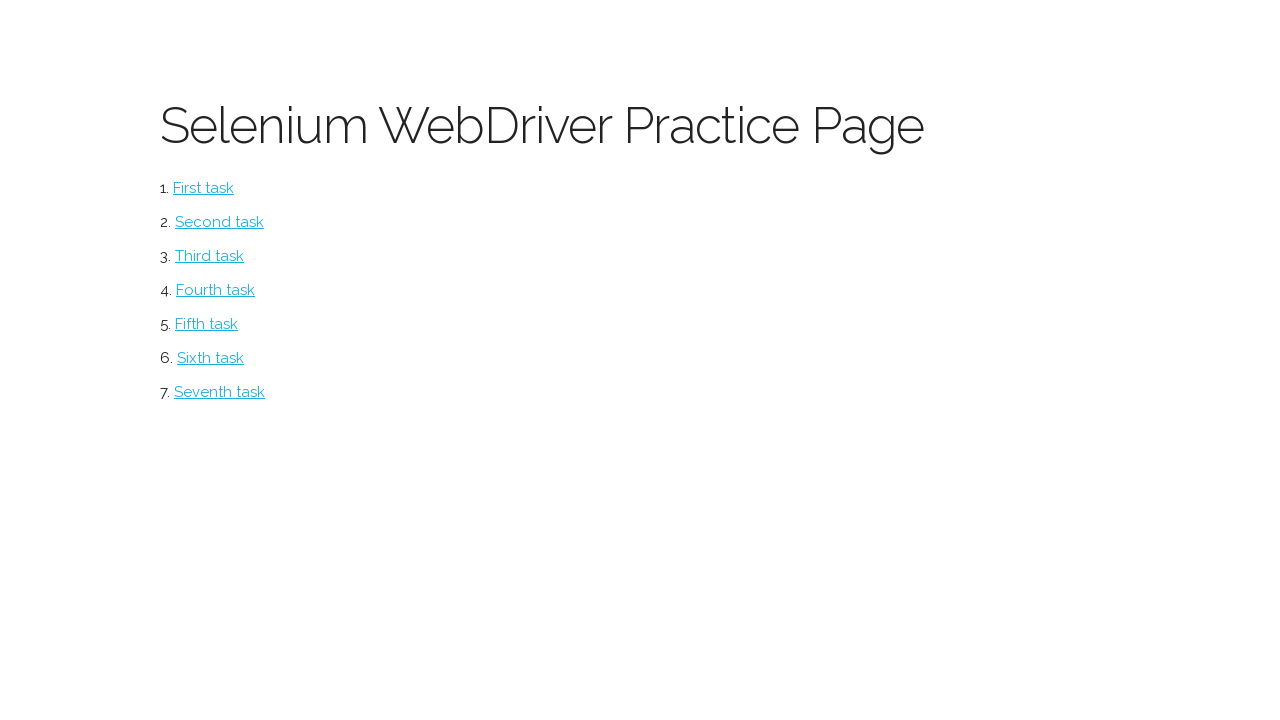

Clicked checkbox task link at (220, 222) on #checkbox
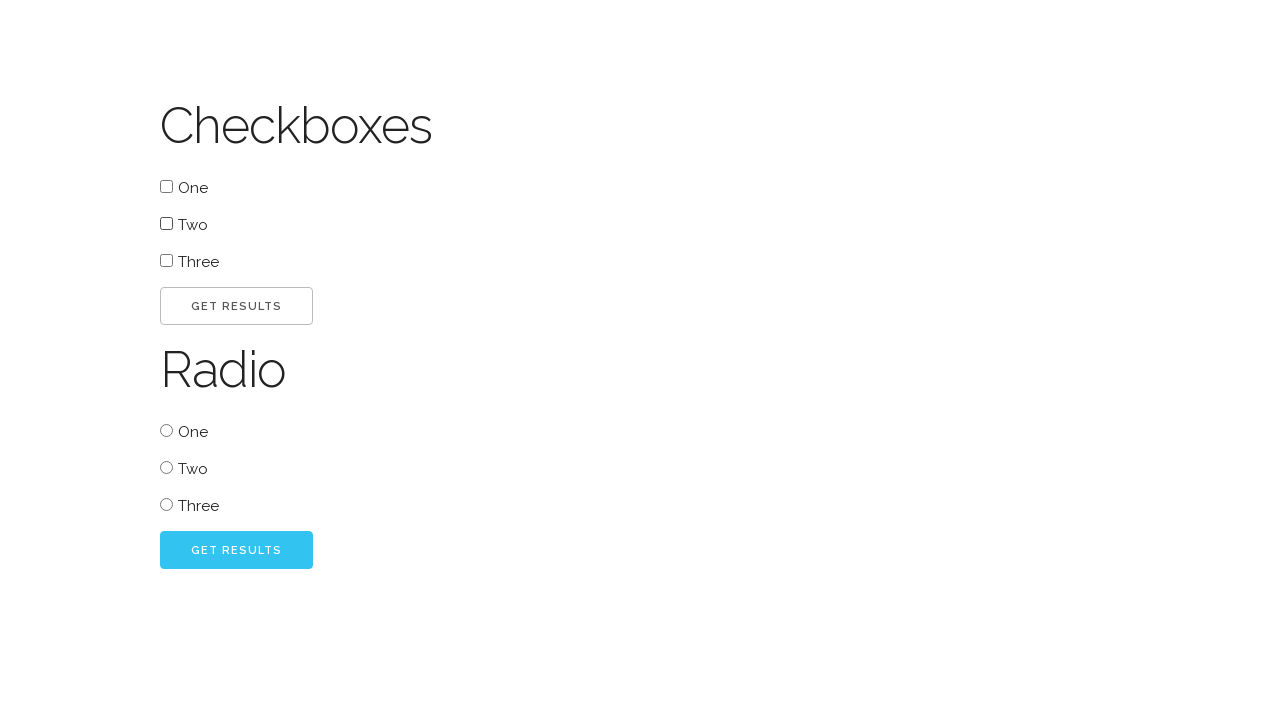

Clicked checkbox one at (166, 186) on #one
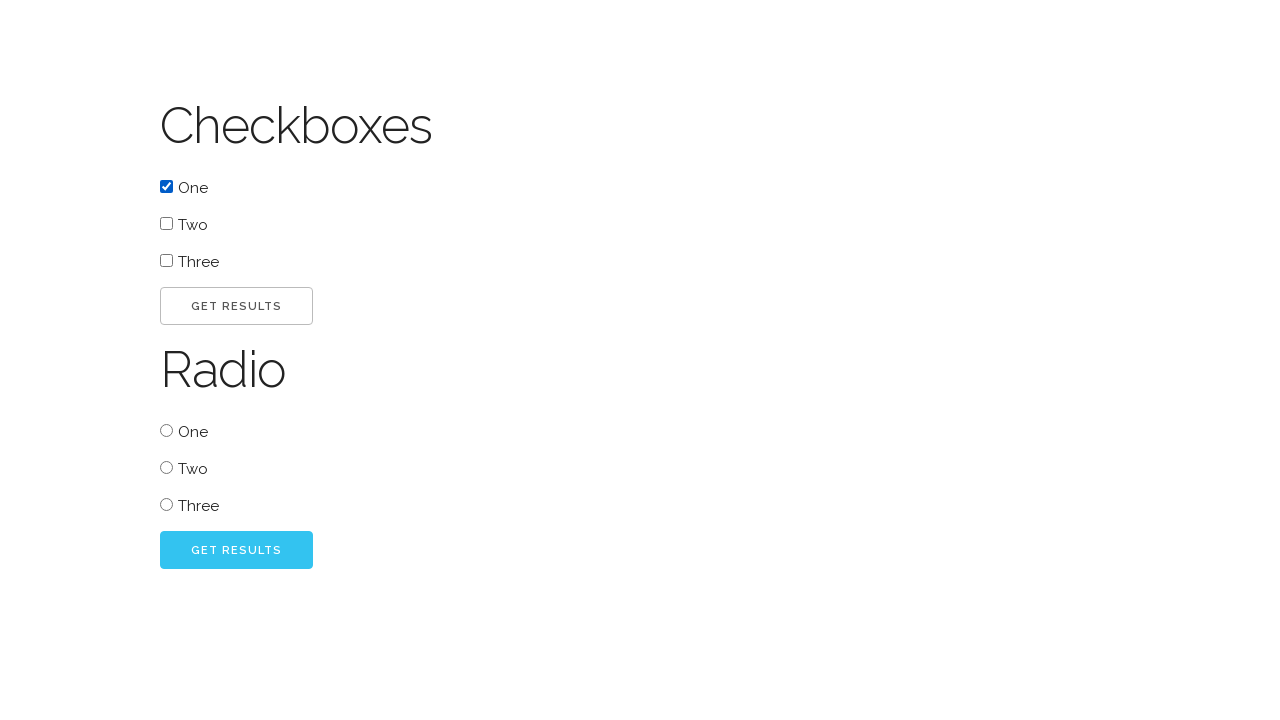

Clicked go button to verify checkbox one selection at (236, 306) on #go
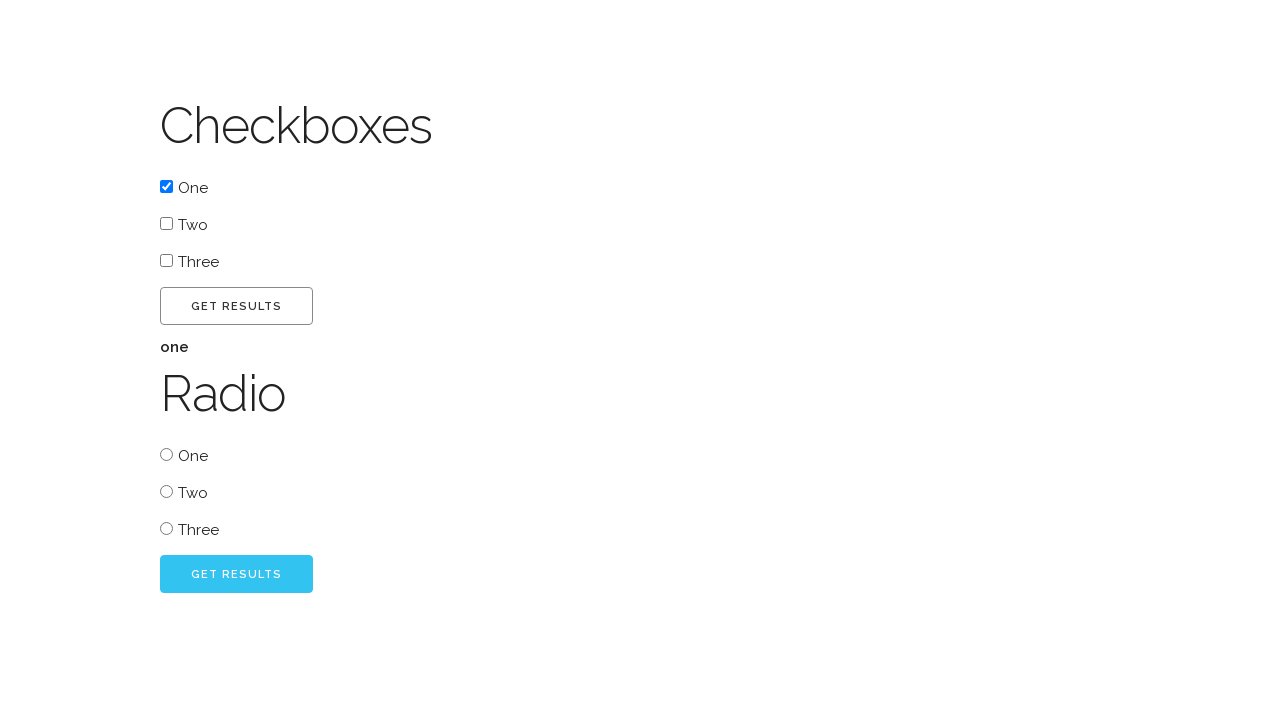

Clicked checkbox two at (166, 224) on #two
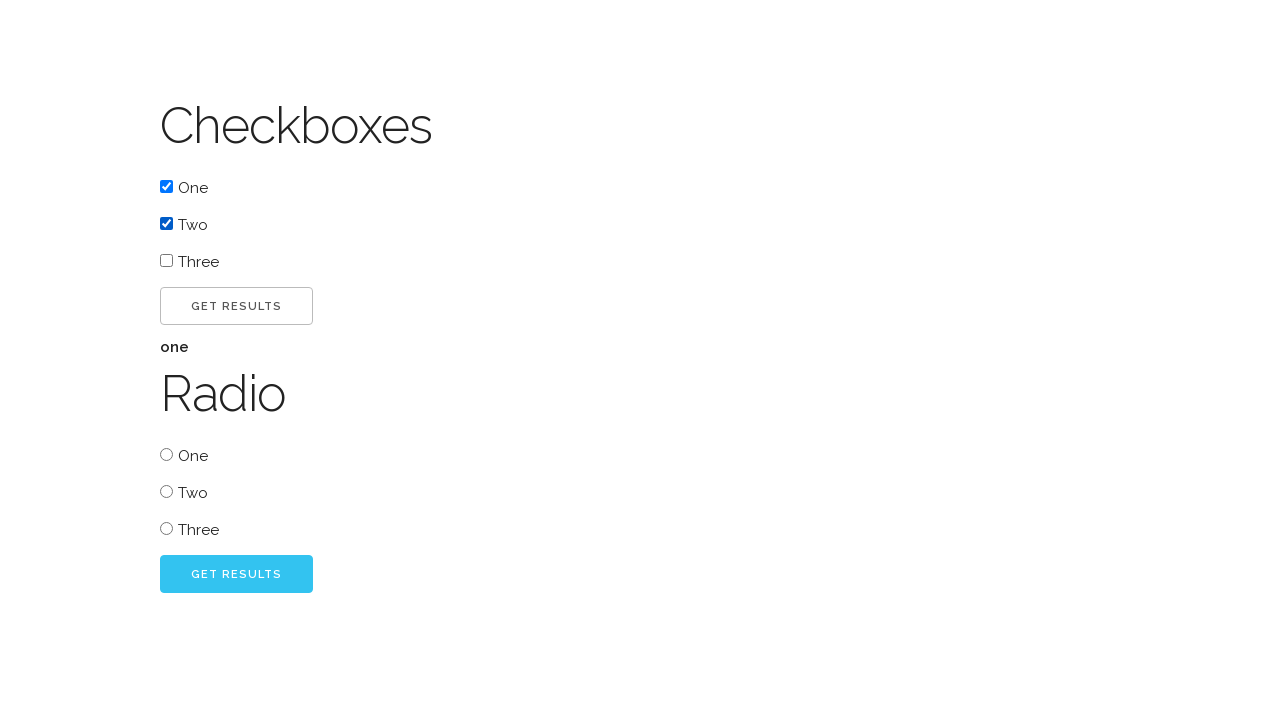

Clicked go button to verify checkbox two selection at (236, 306) on #go
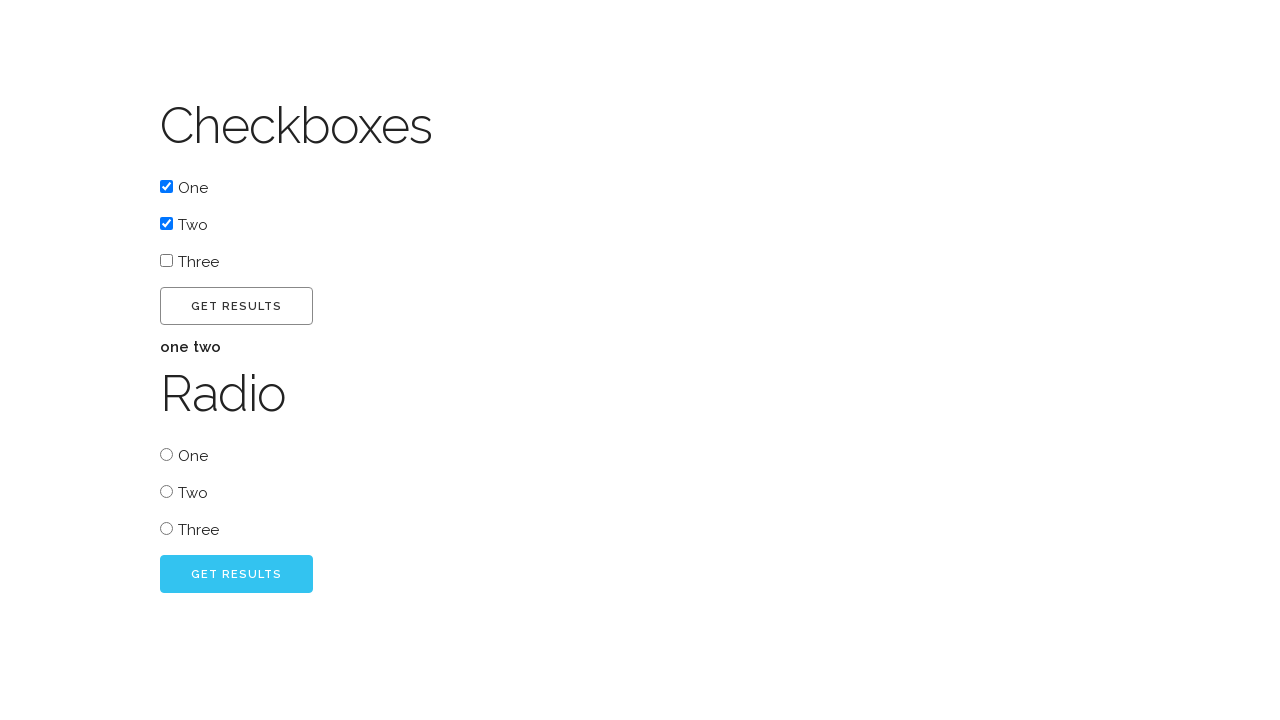

Clicked checkbox three at (166, 260) on #three
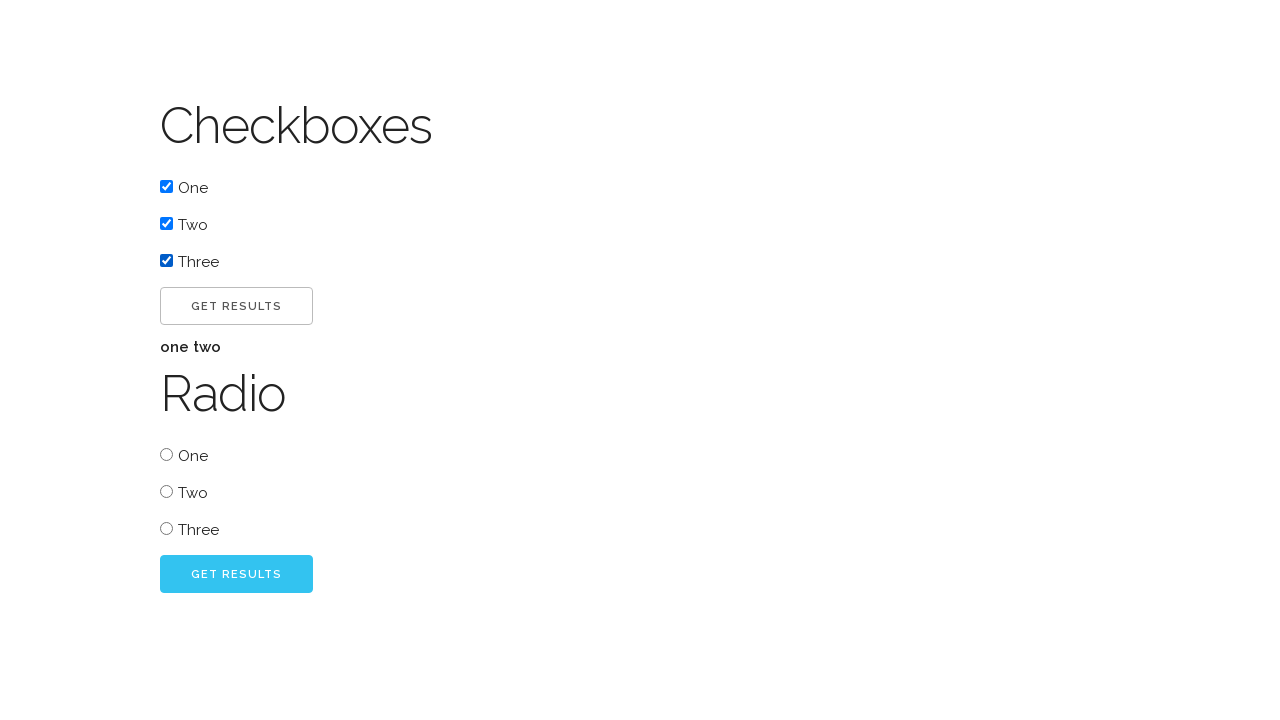

Clicked go button to verify checkbox three selection at (236, 306) on #go
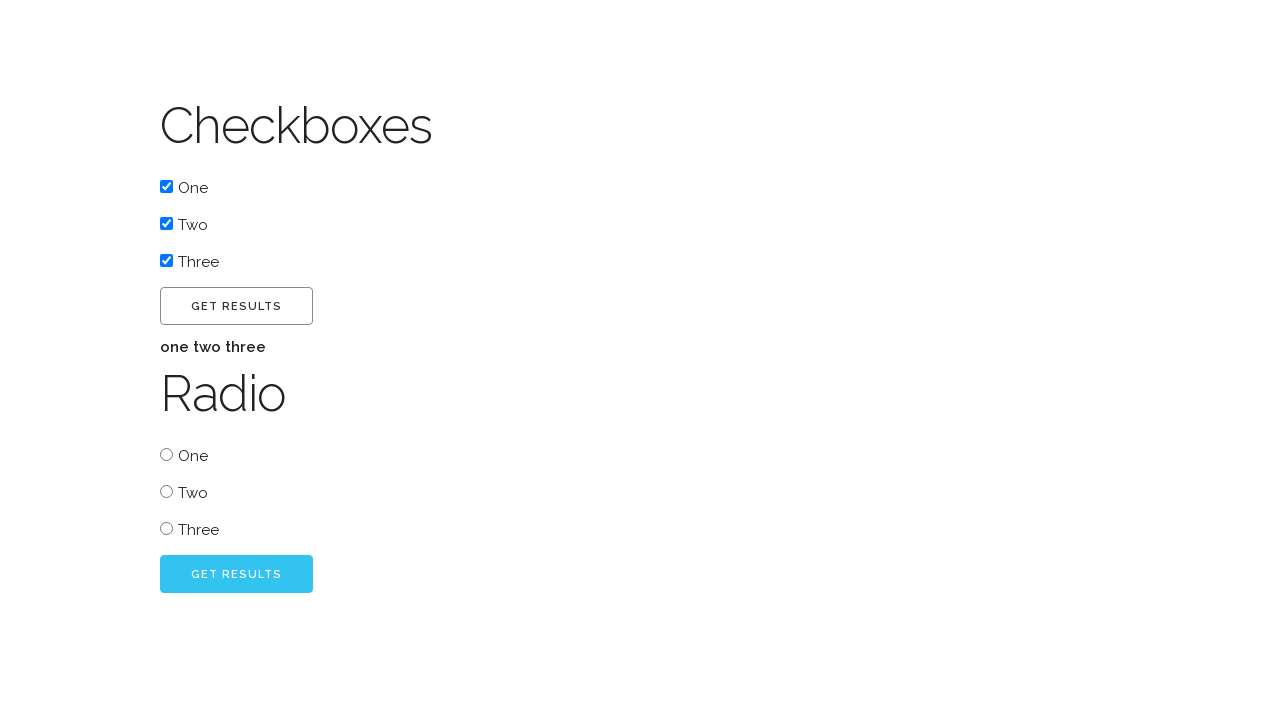

Clicked radio button one at (166, 454) on #radio_one
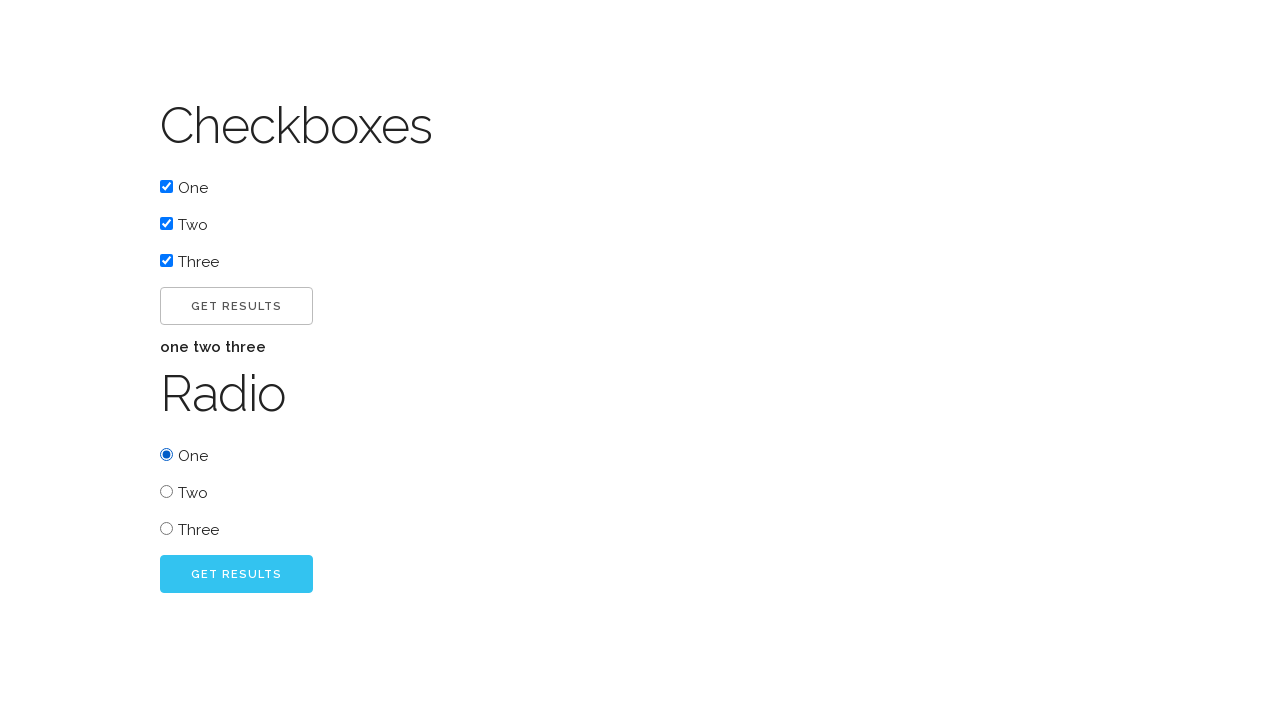

Clicked go button to verify radio button one selection at (236, 574) on #radio_go
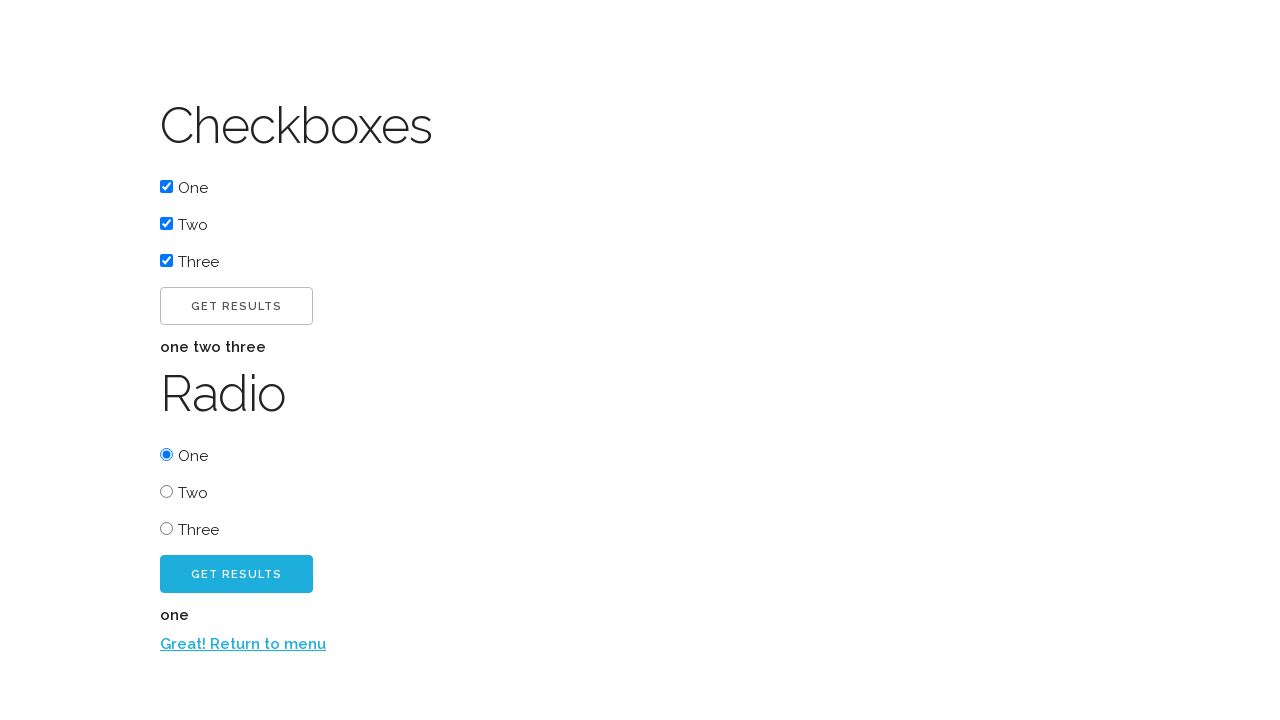

Clicked 'Great! Return to menu' link at (243, 644) on text=Great! Return to menu
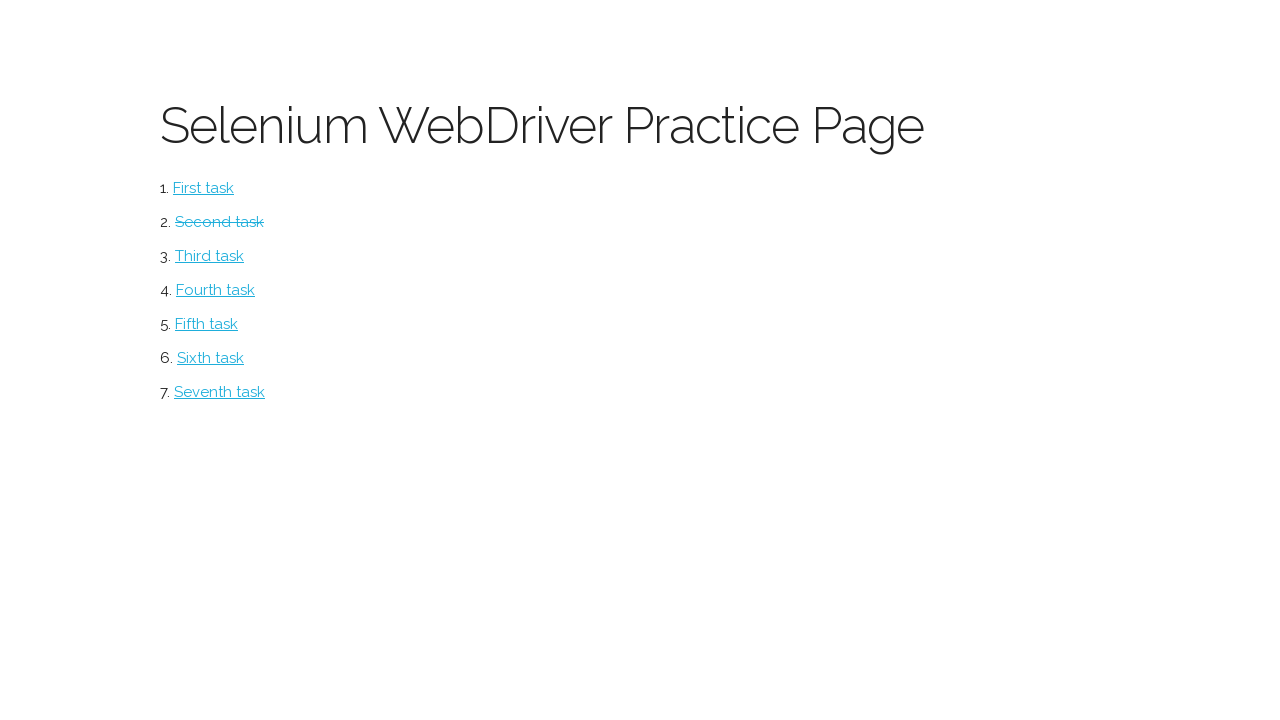

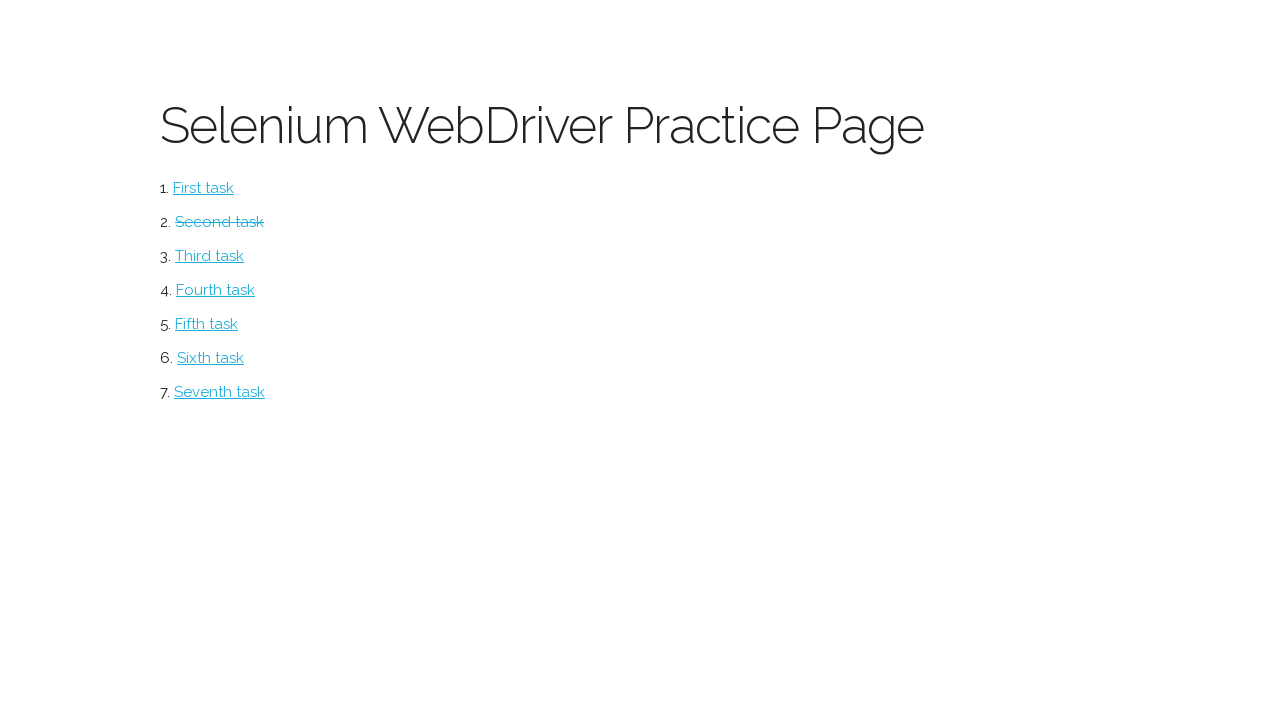